Tests a student registration form by filling all fields including text inputs, radio buttons, checkboxes, dropdowns, date picker, and submitting the form, then verifies the success modal and result table values.

Starting URL: https://demoqa.com/automation-practice-form

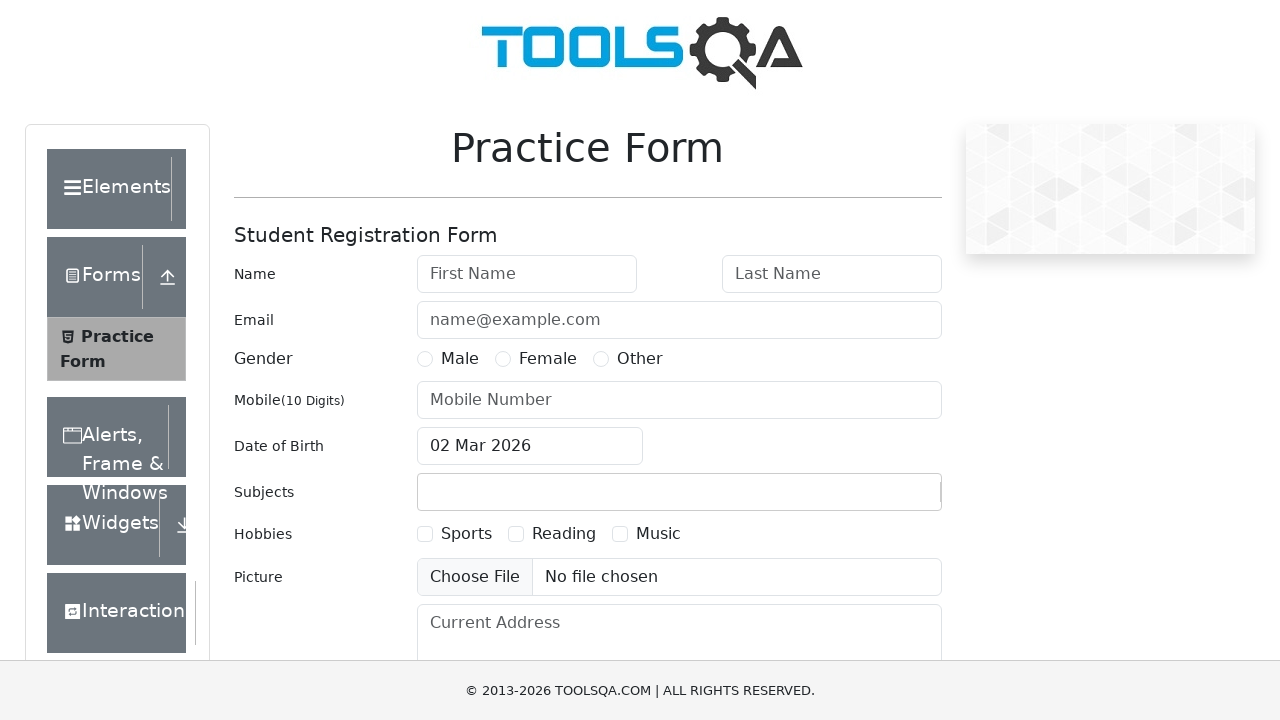

Removed fixed ad banner via JavaScript
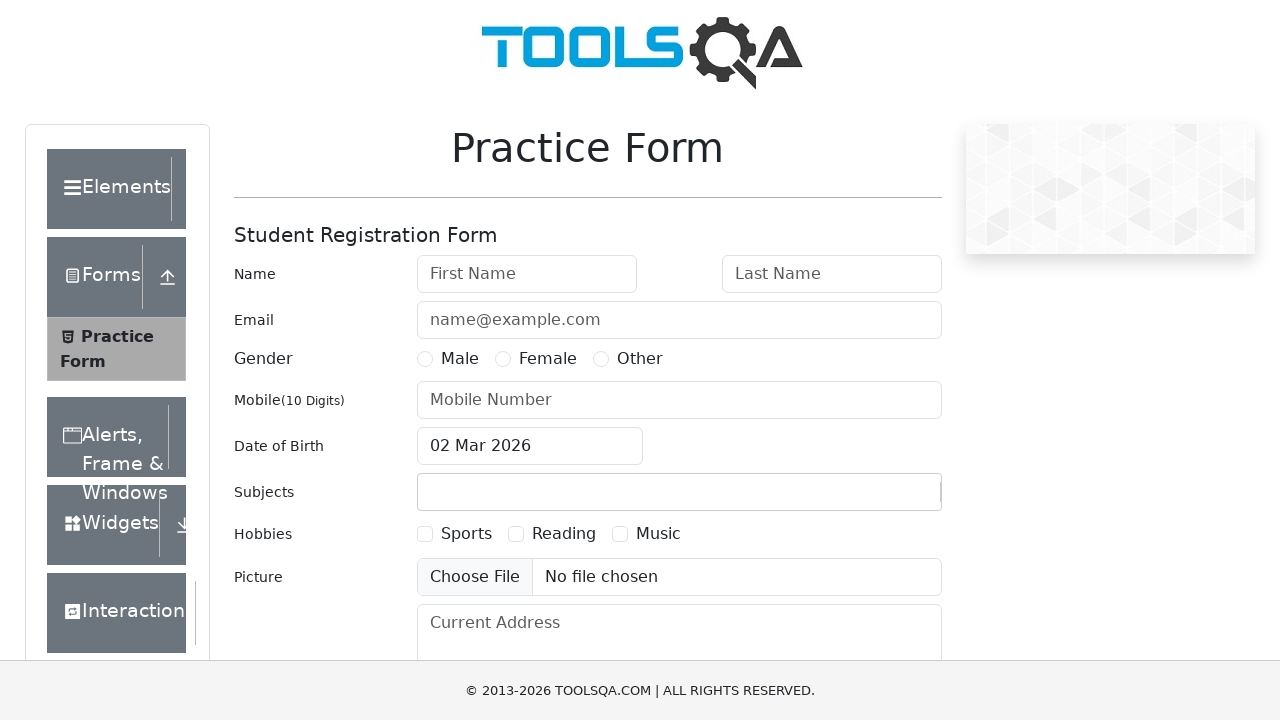

Removed footer via JavaScript
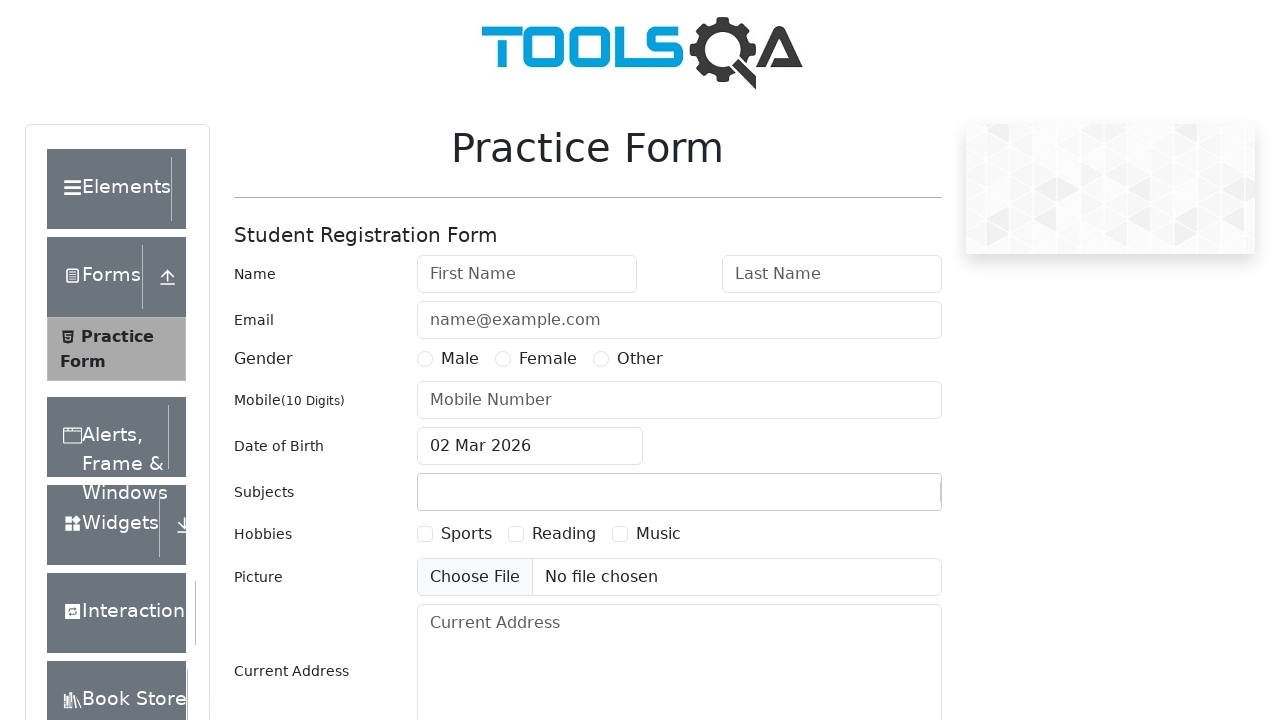

Filled first name field with 'Jane' on #firstName
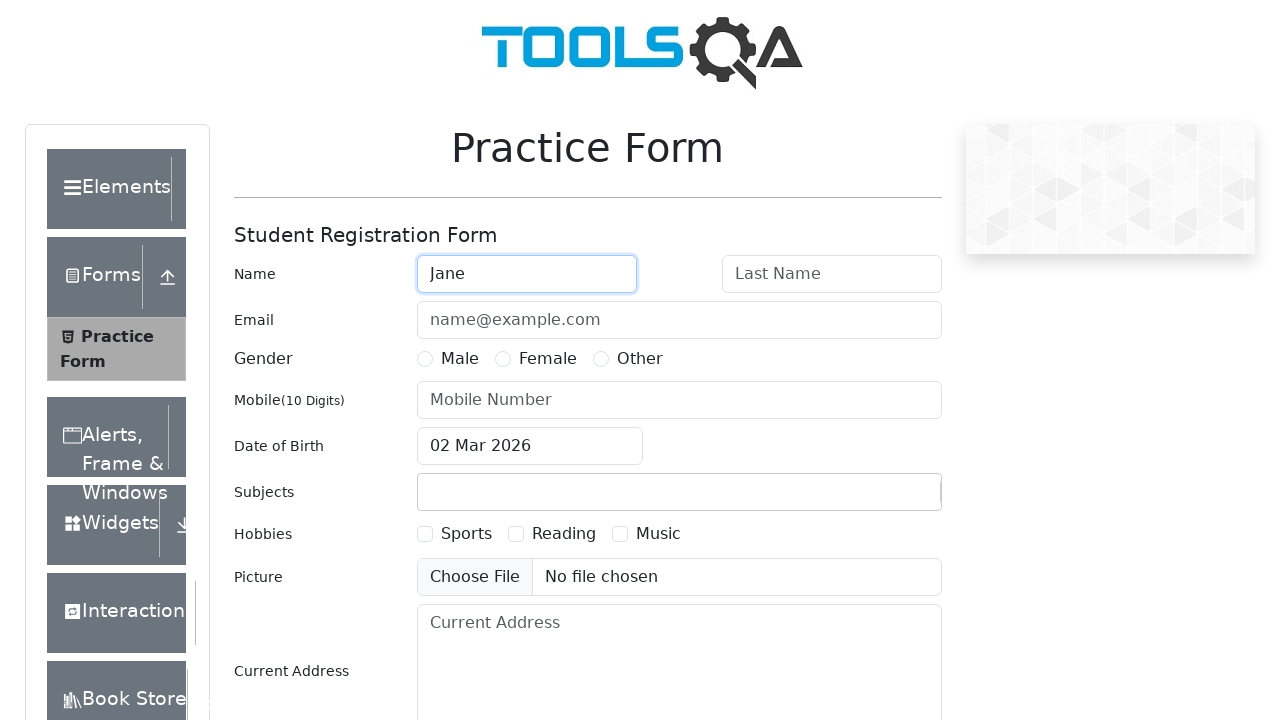

Filled last name field with 'Doe' on #lastName
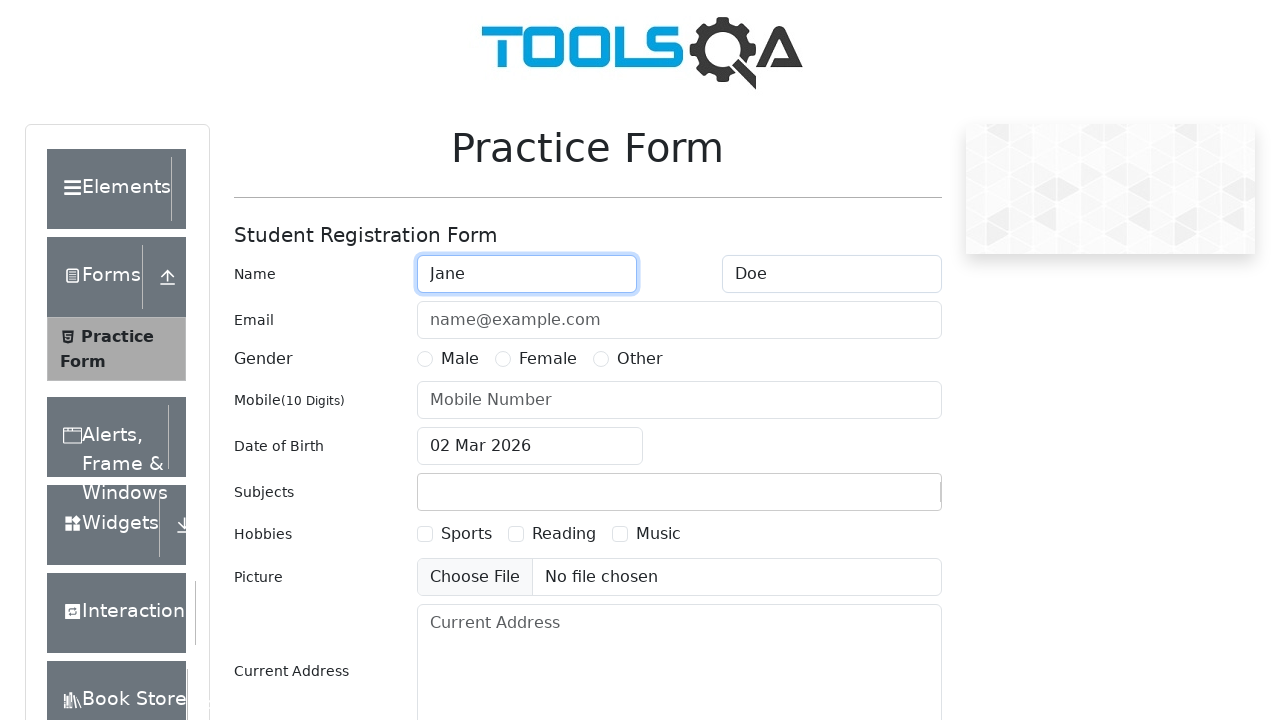

Filled email field with 'jana@test.com' on #userEmail
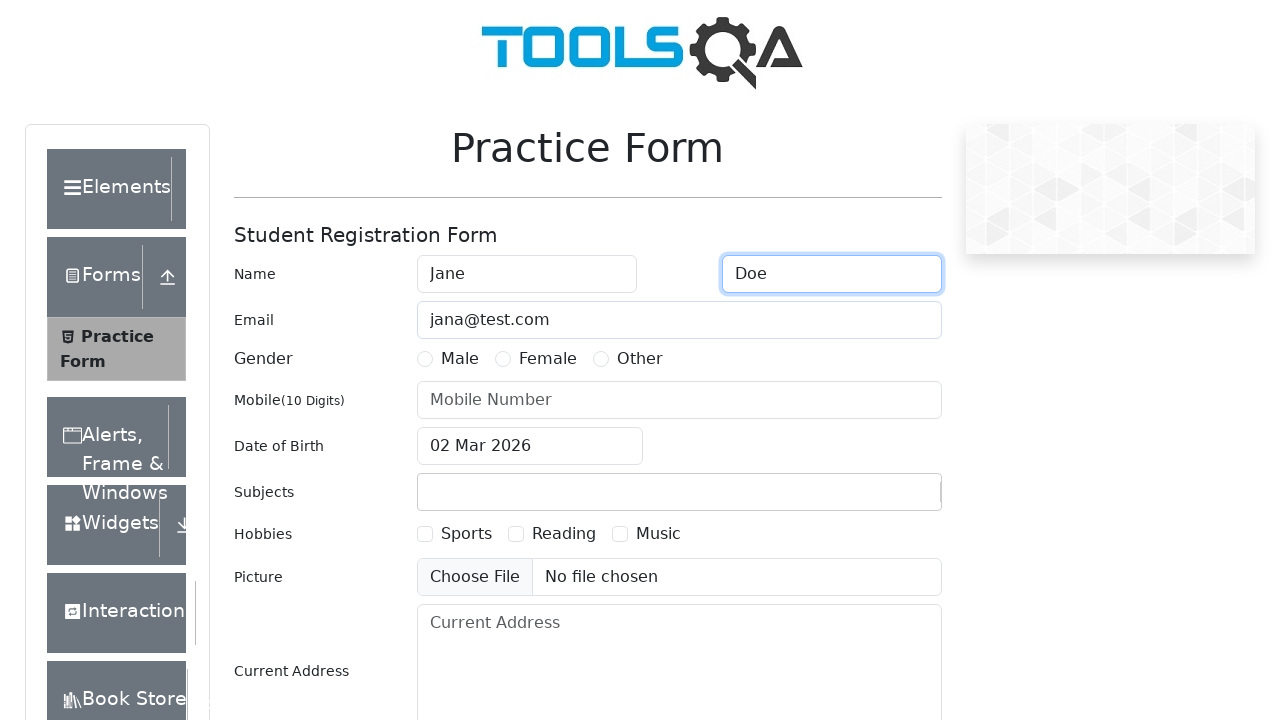

Selected gender radio button at (460, 359) on label[for='gender-radio-1']
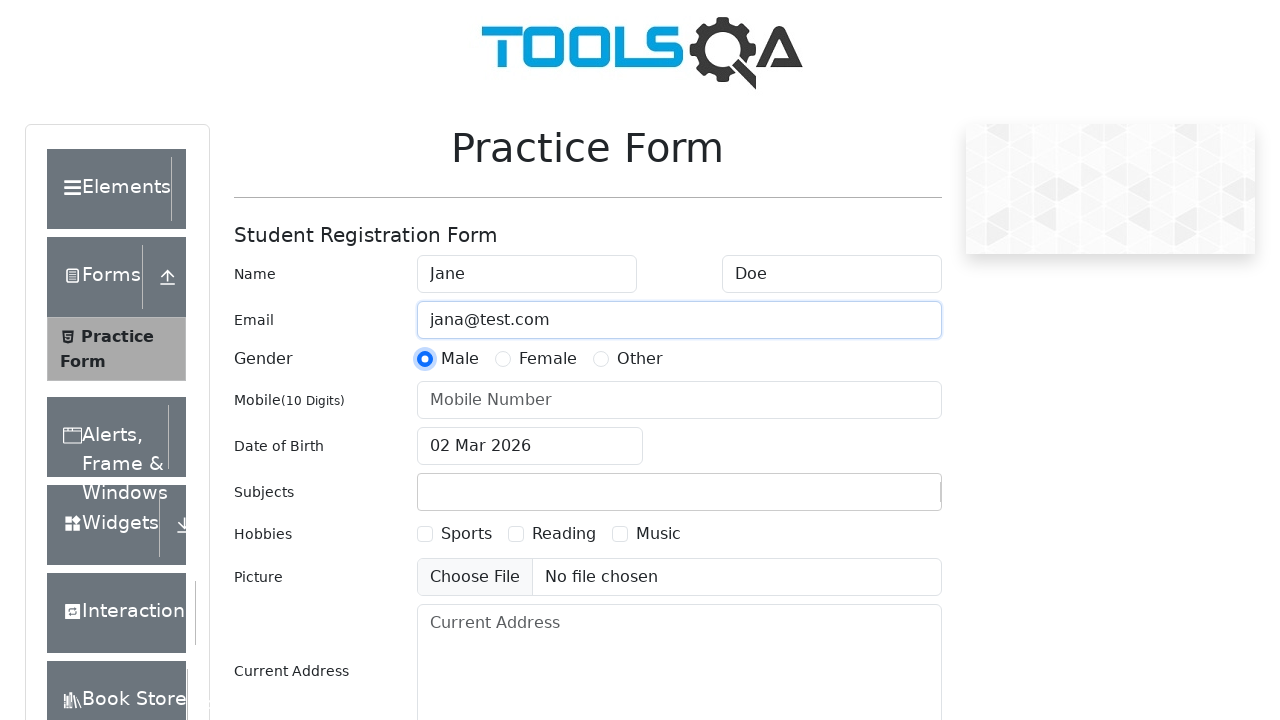

Filled mobile number field with '1234567890' on #userNumber
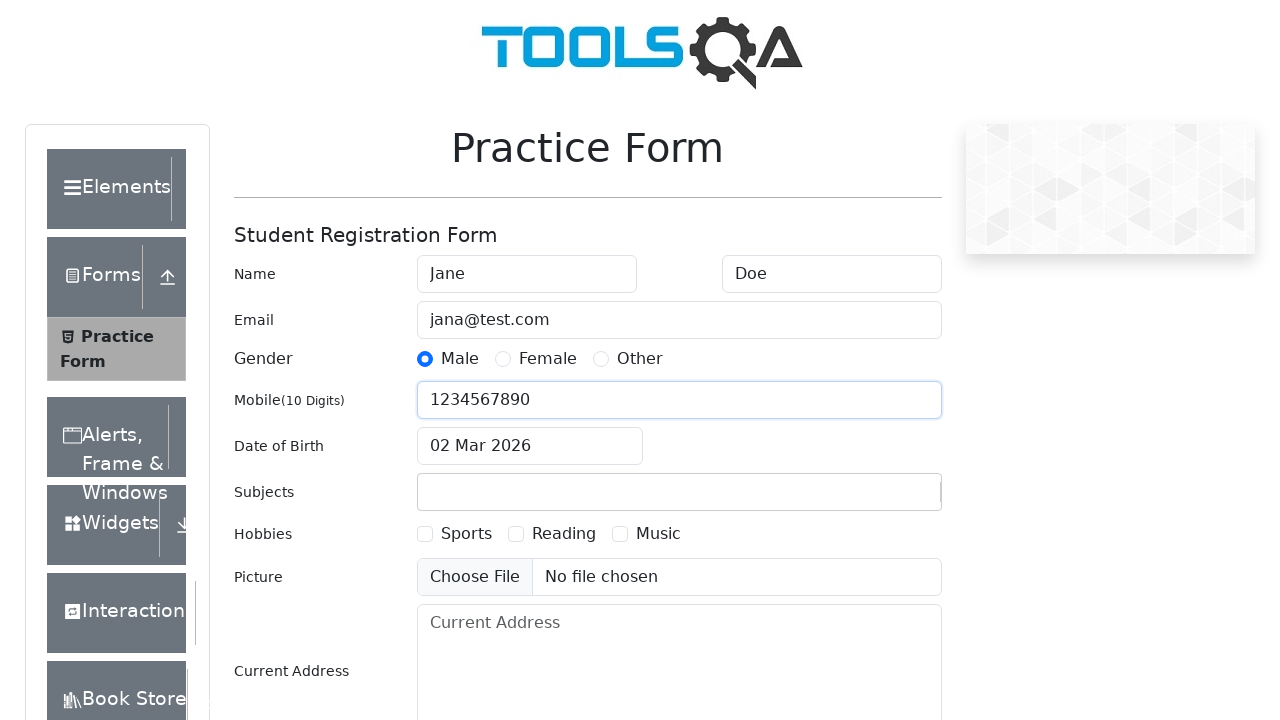

Filled subjects field with 'Chemistry' on #subjectsInput
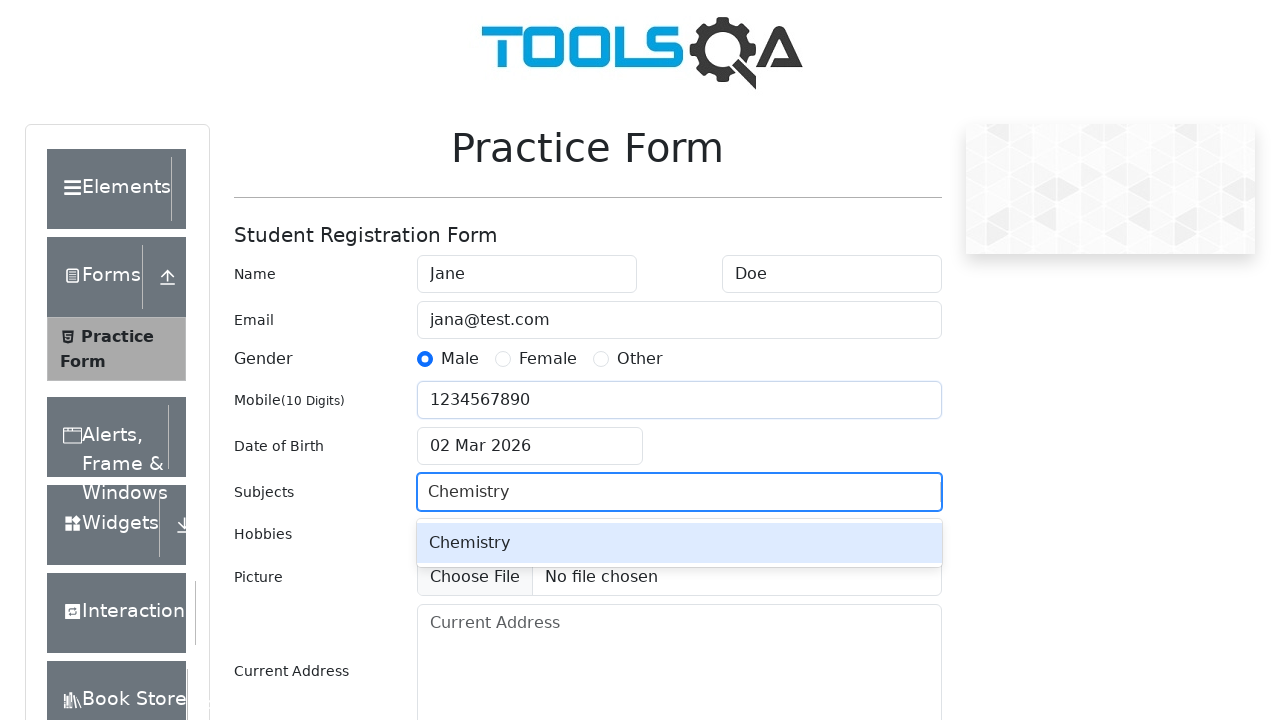

Pressed ArrowDown to navigate autocomplete suggestions
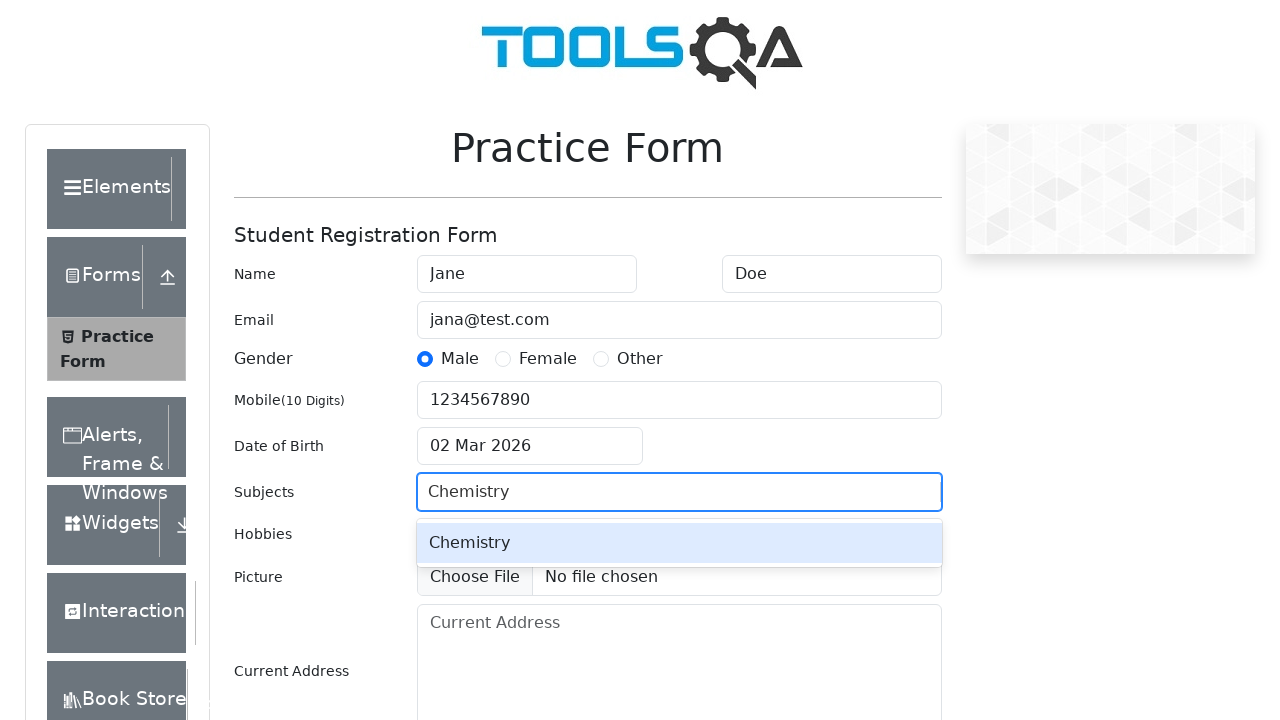

Pressed Enter to select Chemistry subject
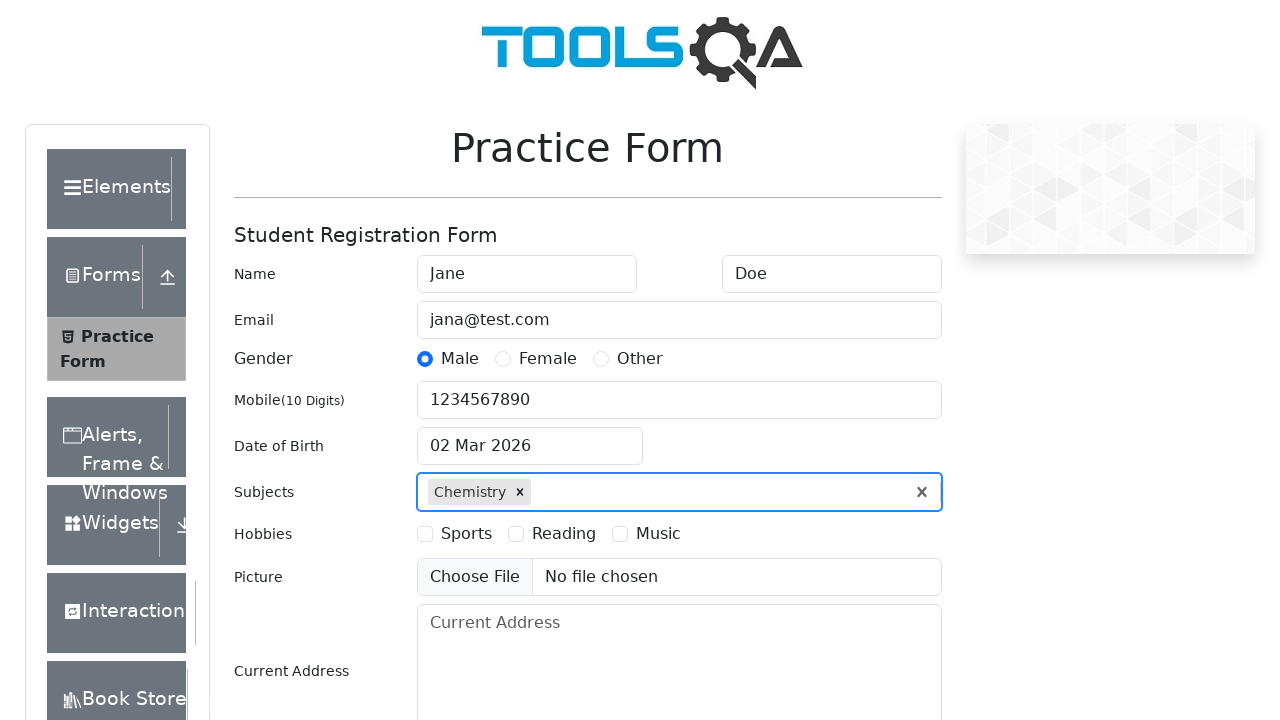

Filled subjects field with 'Computer Science' on #subjectsInput
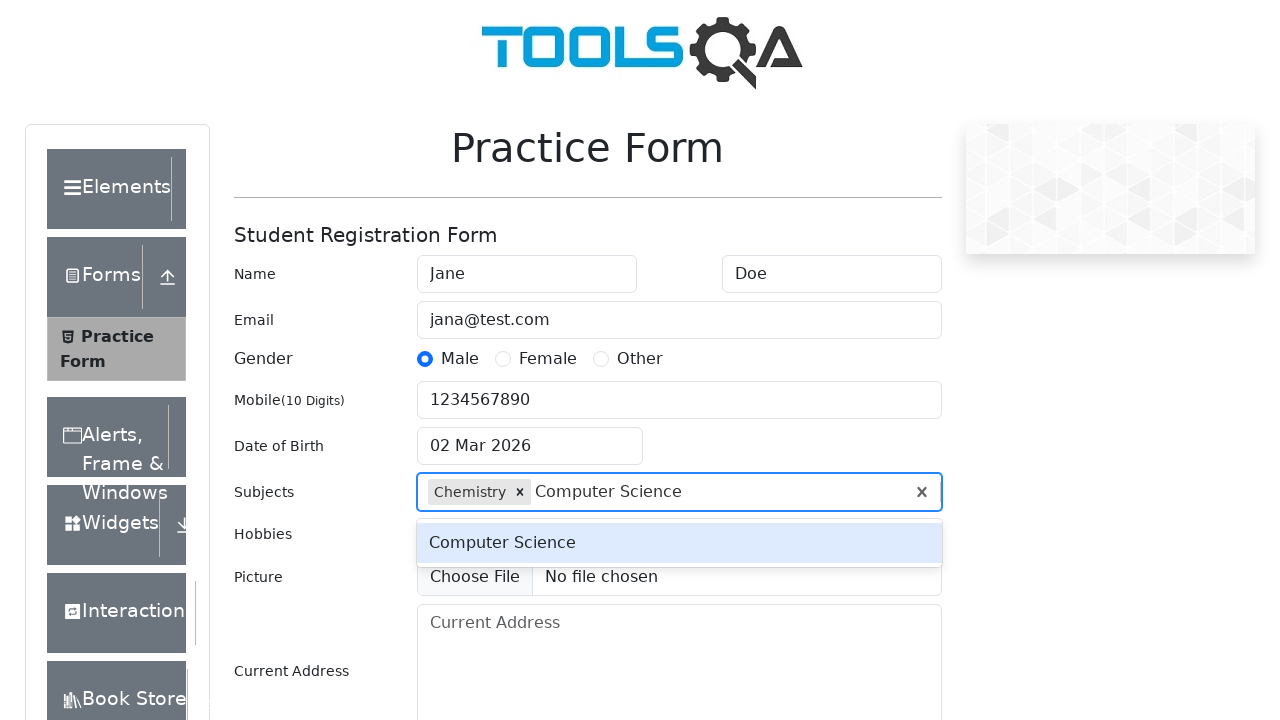

Pressed Tab to confirm Computer Science subject
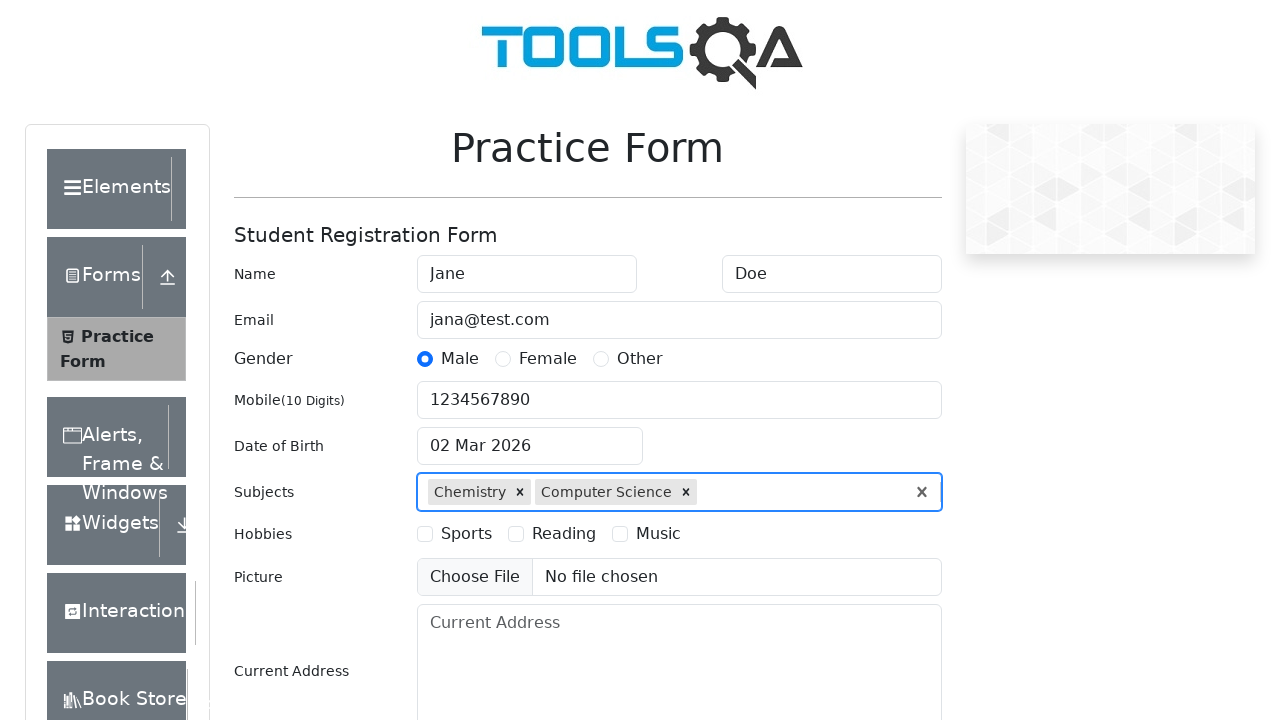

Selected hobby checkbox at (466, 534) on label[for='hobbies-checkbox-1']
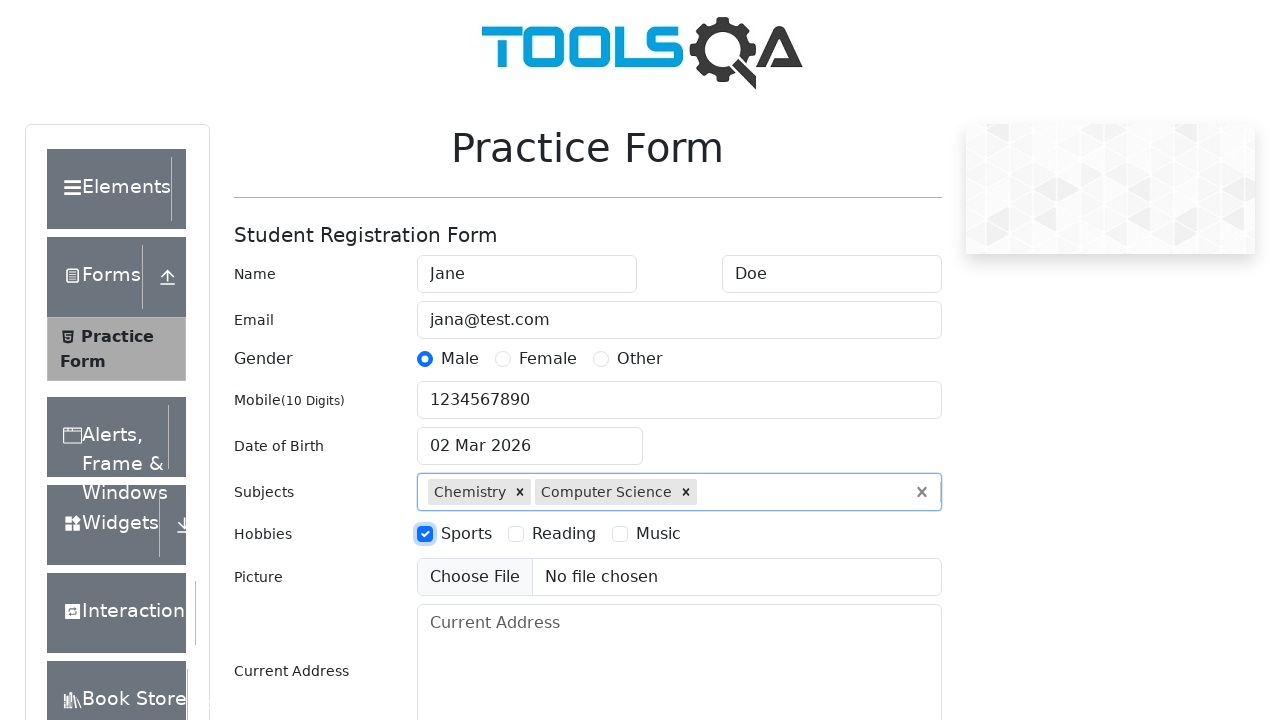

Filled address field with '17926 Eleanora Islands' on #currentAddress
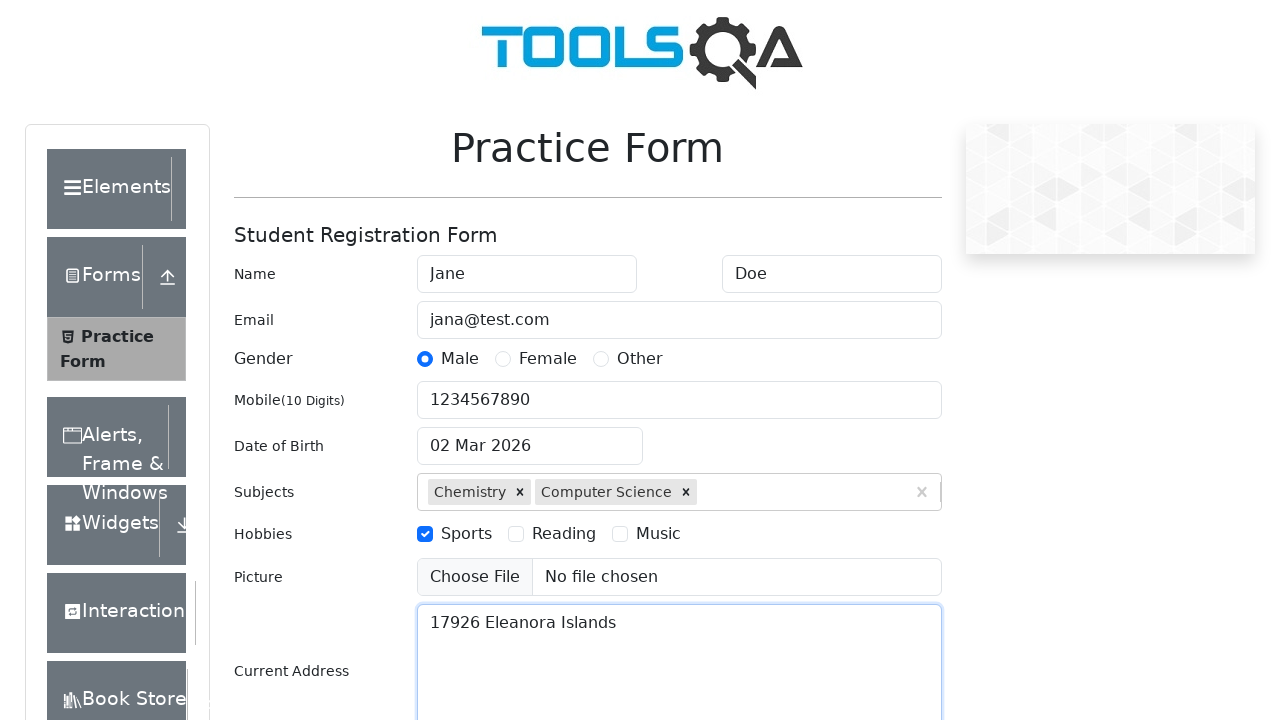

Clicked state dropdown to open options at (527, 437) on #state
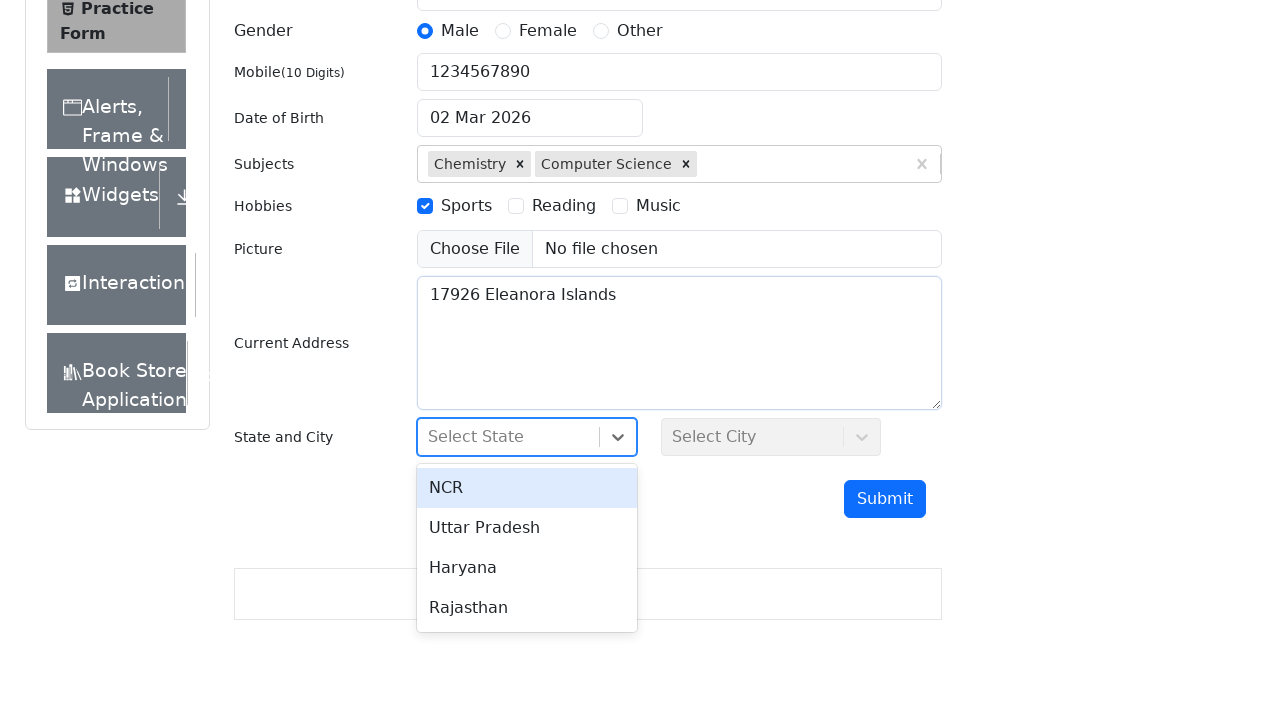

Selected first state option from dropdown at (527, 488) on #react-select-3-option-0
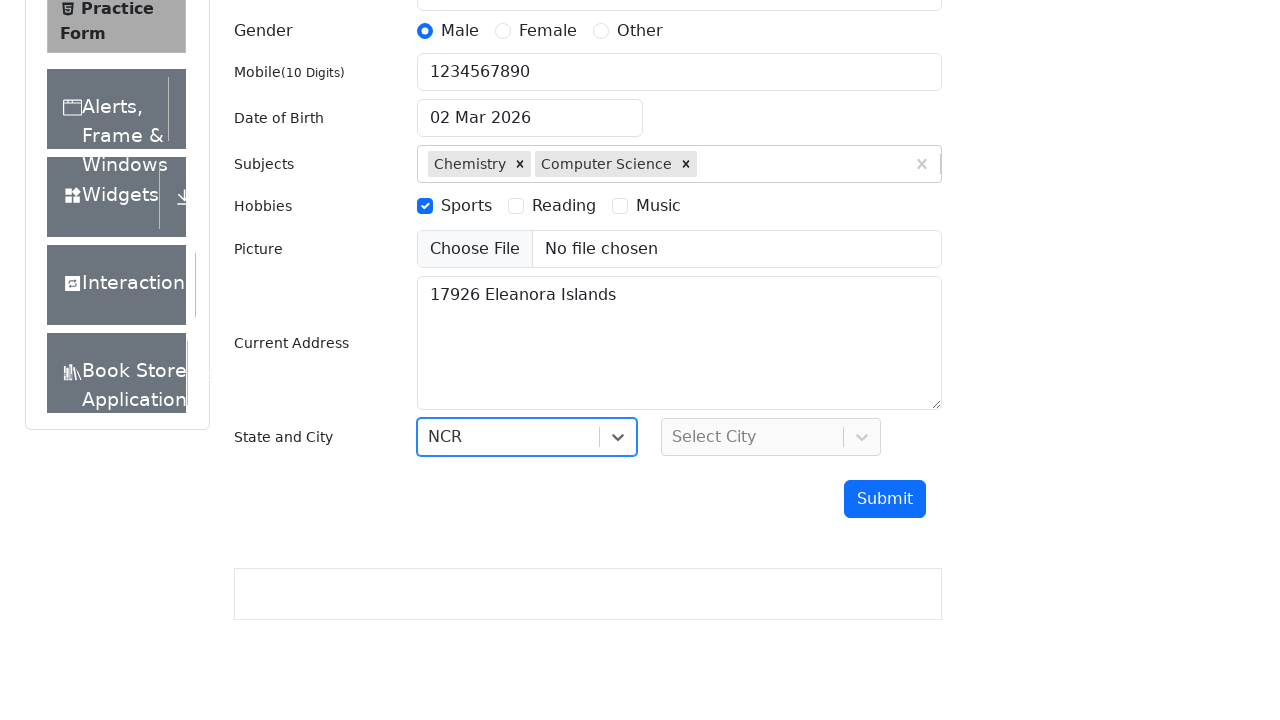

Clicked city dropdown to open options at (771, 437) on #city
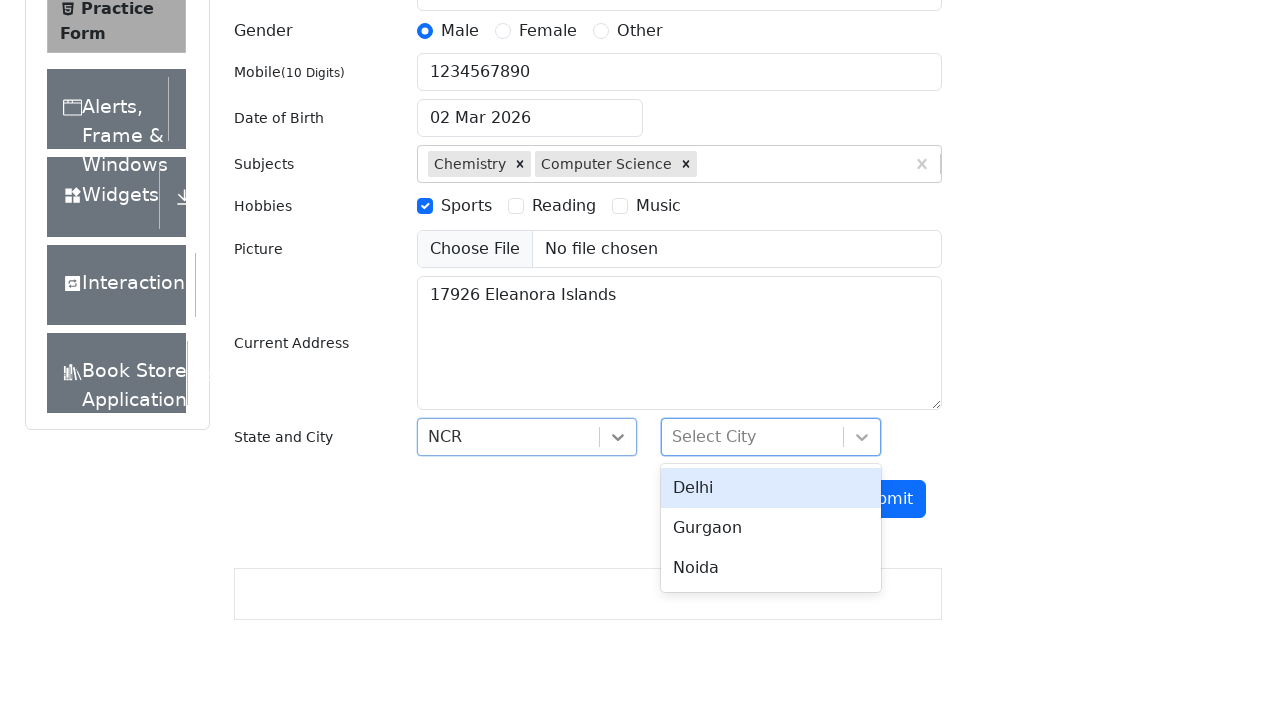

Selected first city option from dropdown at (771, 488) on #react-select-4-option-0
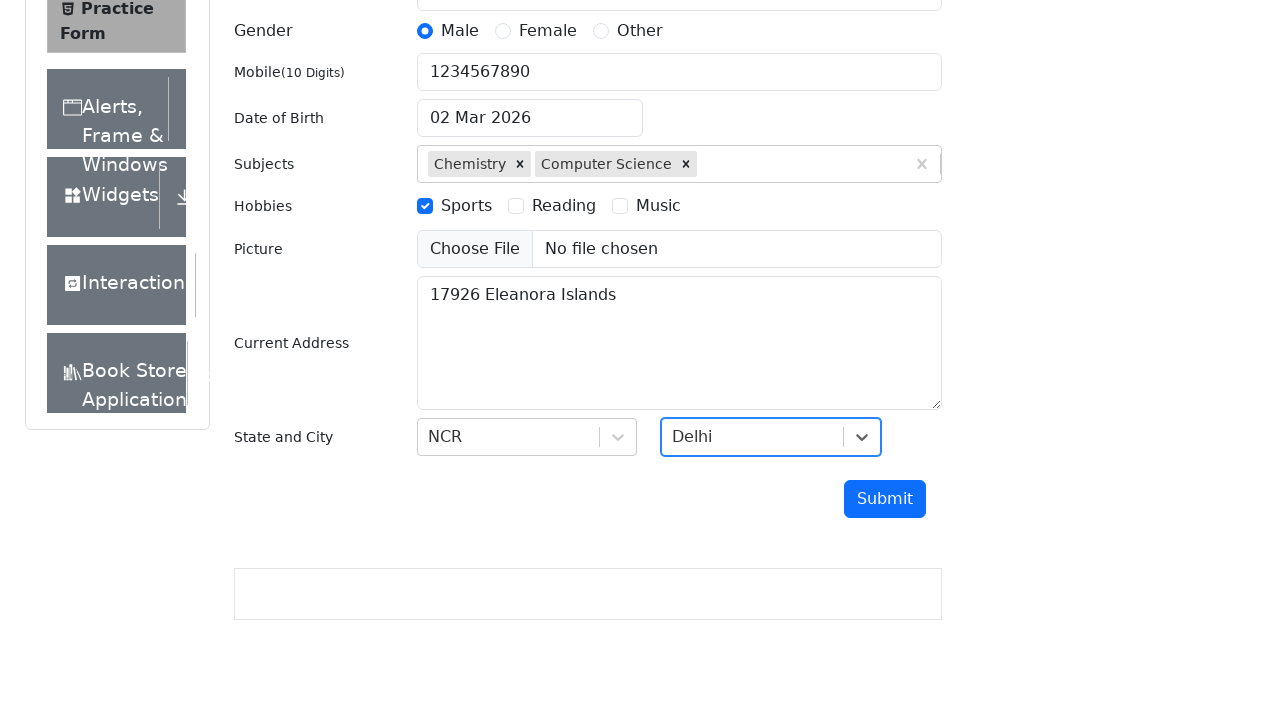

Clicked date of birth field to open date picker at (530, 118) on #dateOfBirthInput
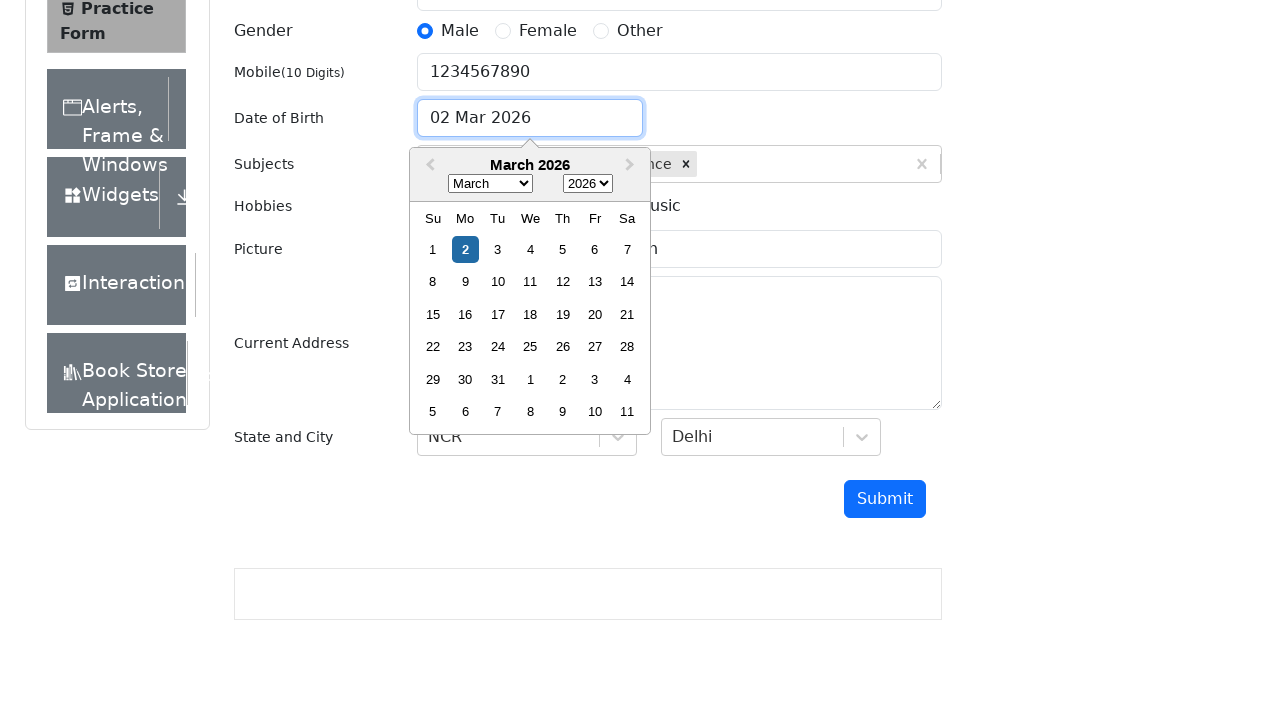

Selected month 4 (April) from date picker on .react-datepicker__month-select
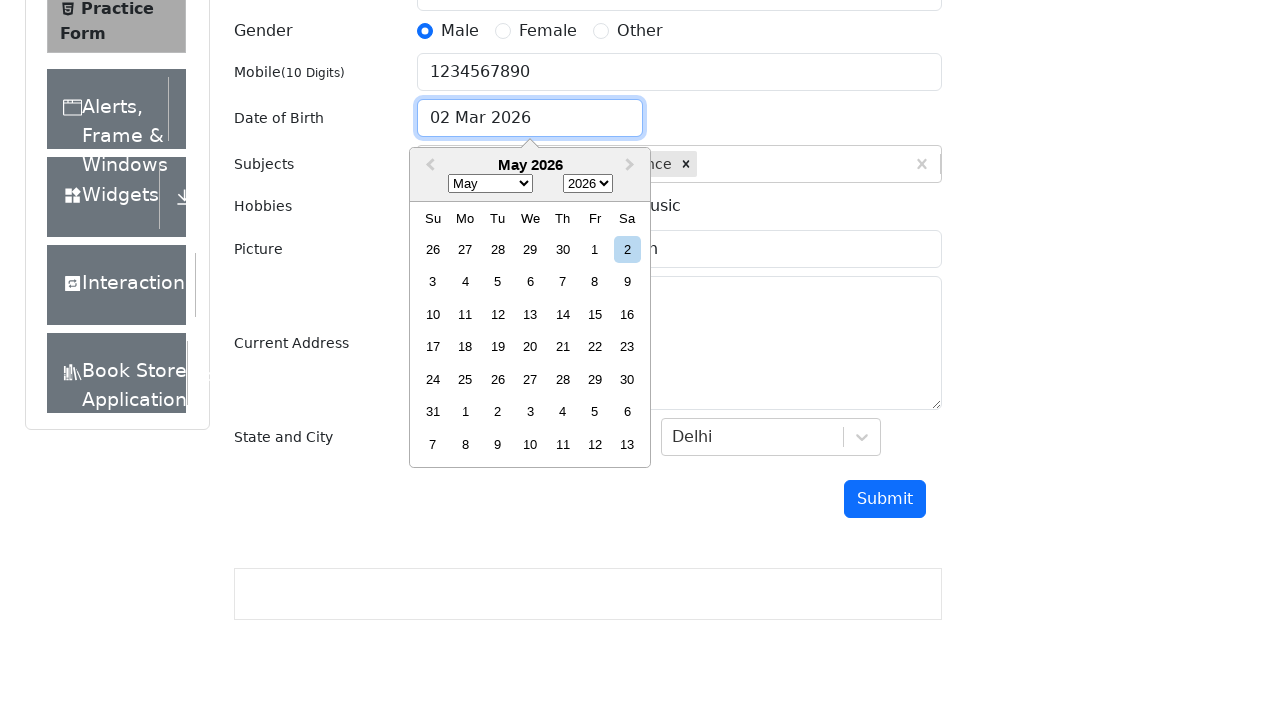

Selected year 2014 from date picker on .react-datepicker__year-select
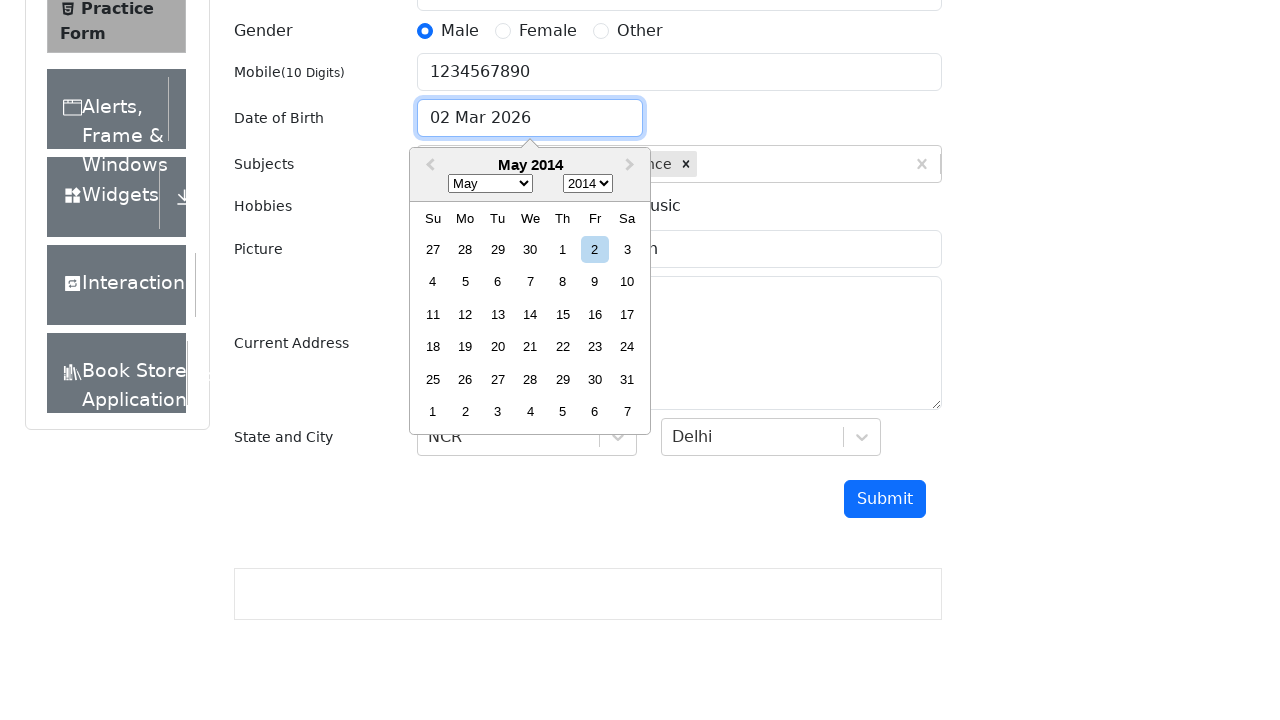

Selected day 4 from date picker (April 4, 2014) at (433, 282) on .react-datepicker__day.react-datepicker__day--004:not(.react-datepicker__day--ou
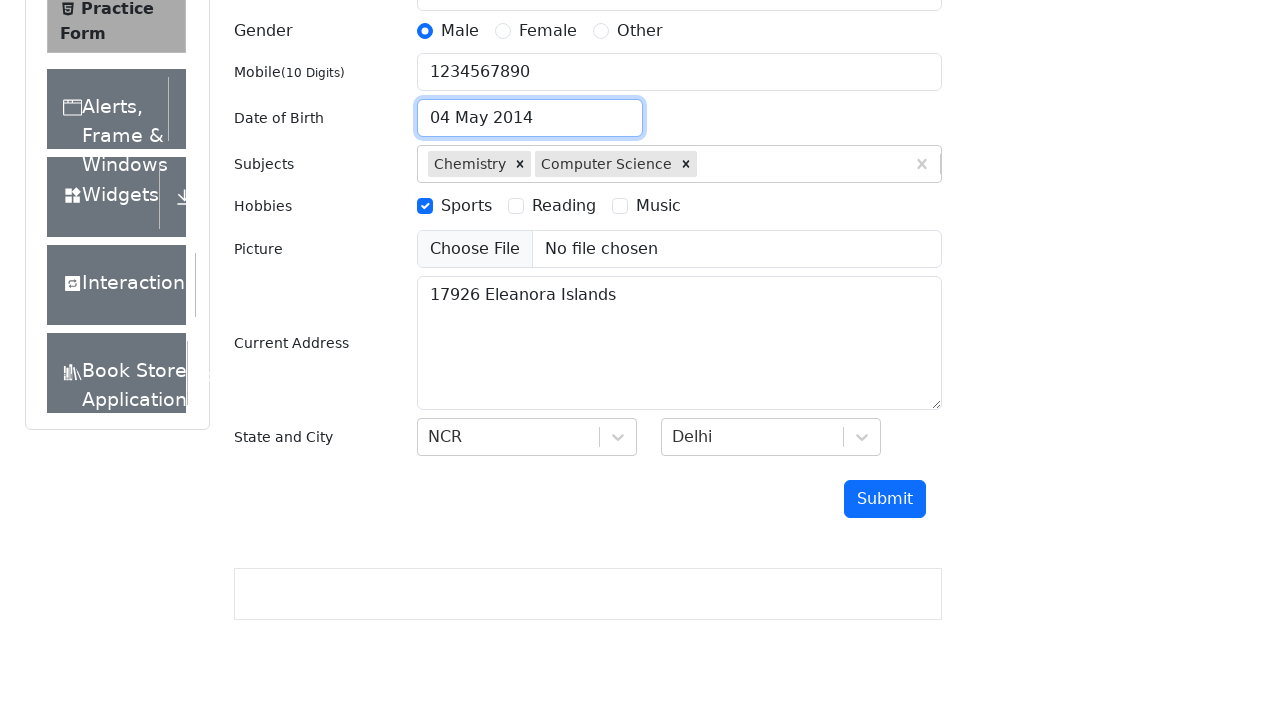

Clicked submit button to submit the form at (885, 499) on #submit
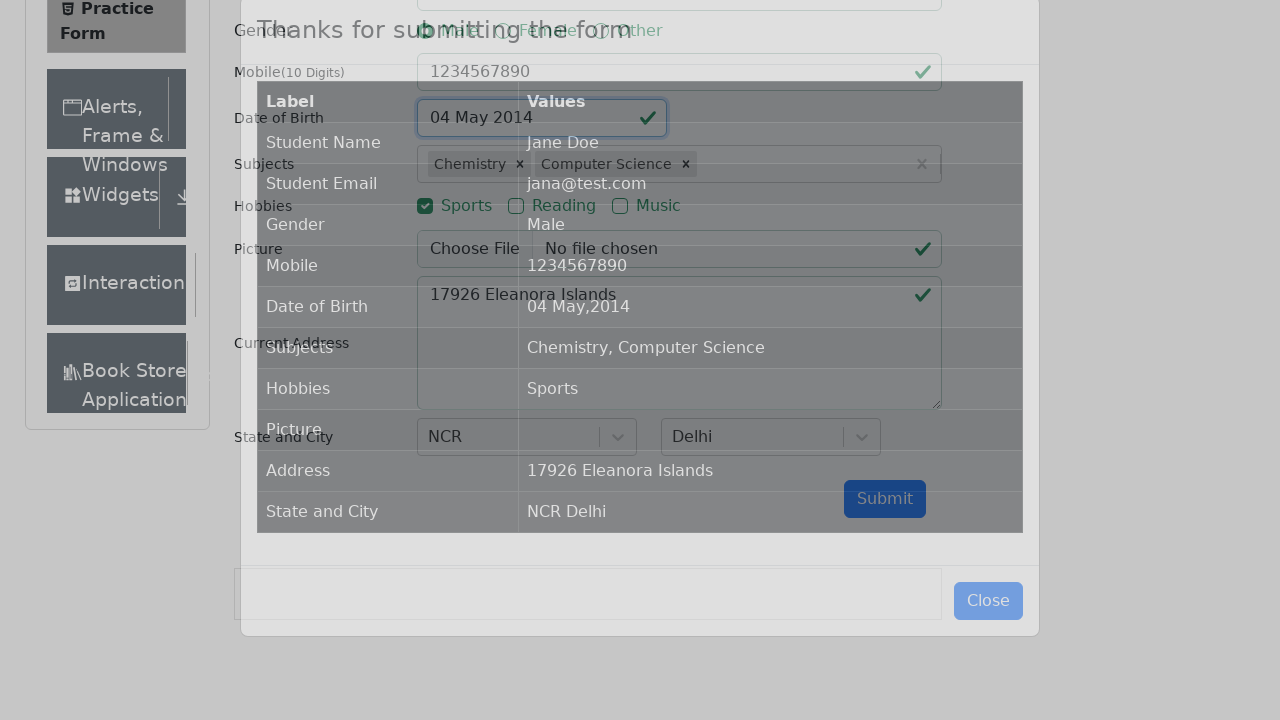

Success modal appeared with title
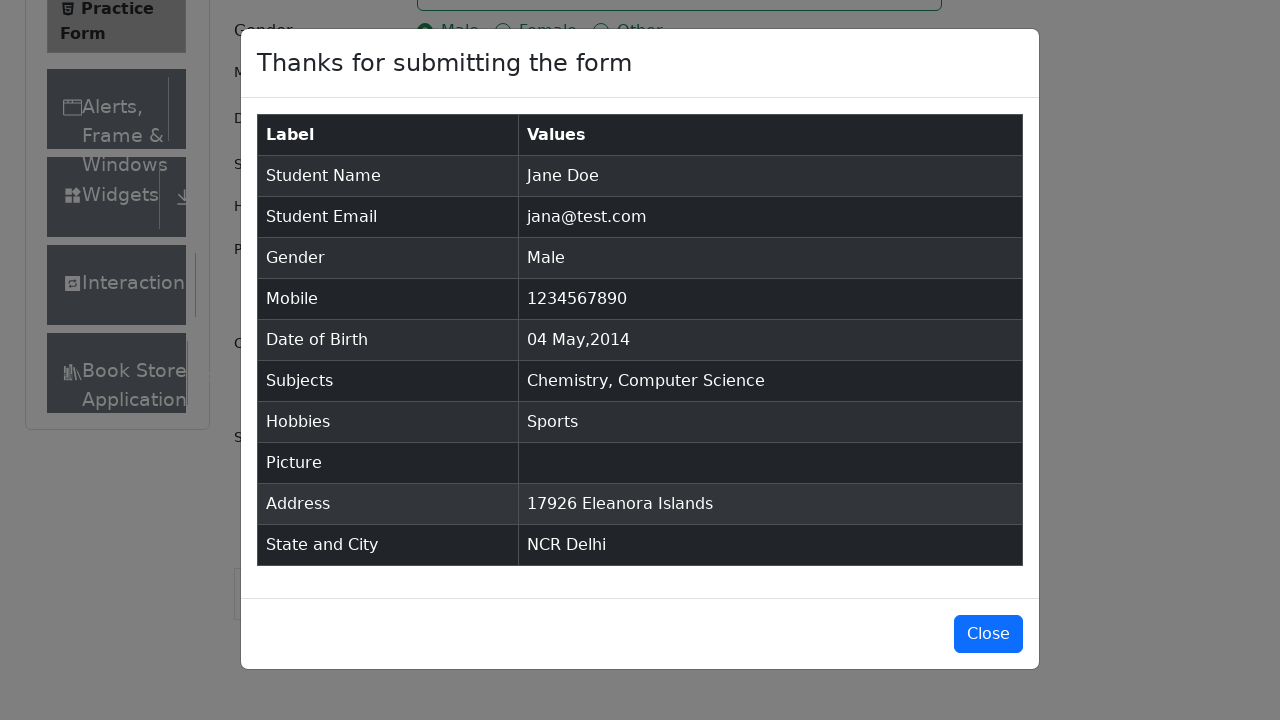

Verified success modal contains 'Thanks for submitting the form' message
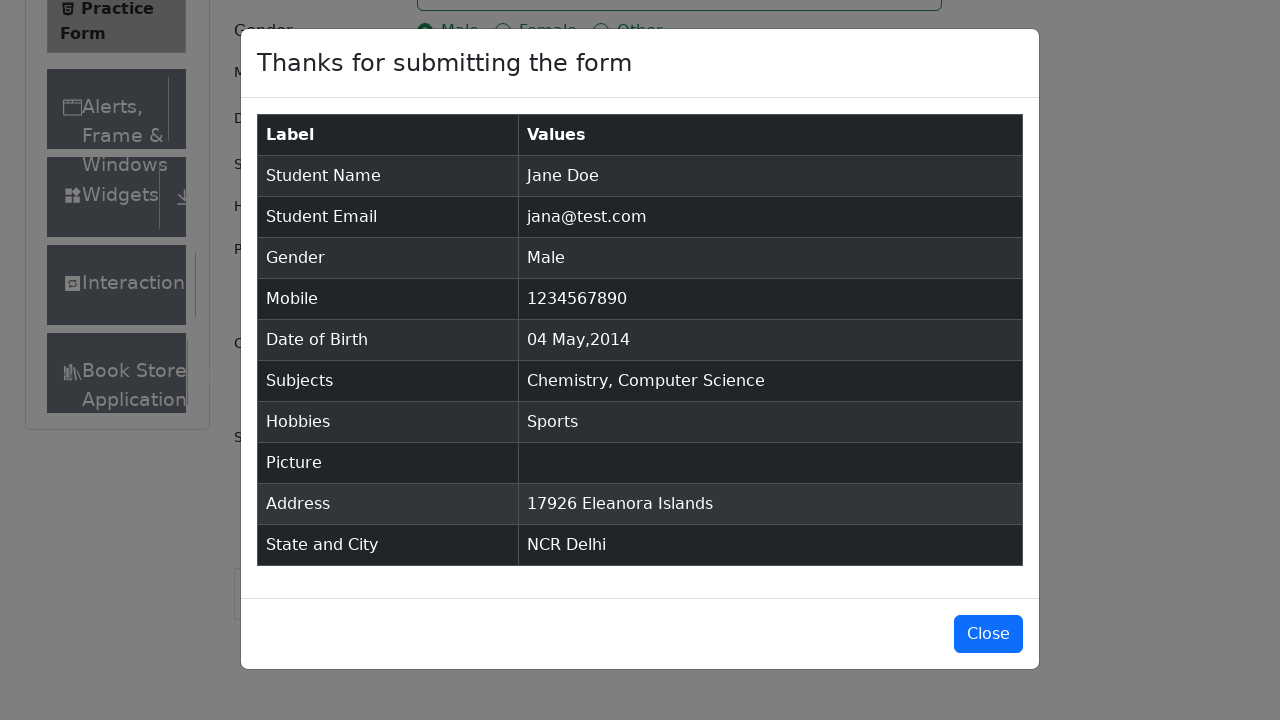

Result table loaded with student registration data
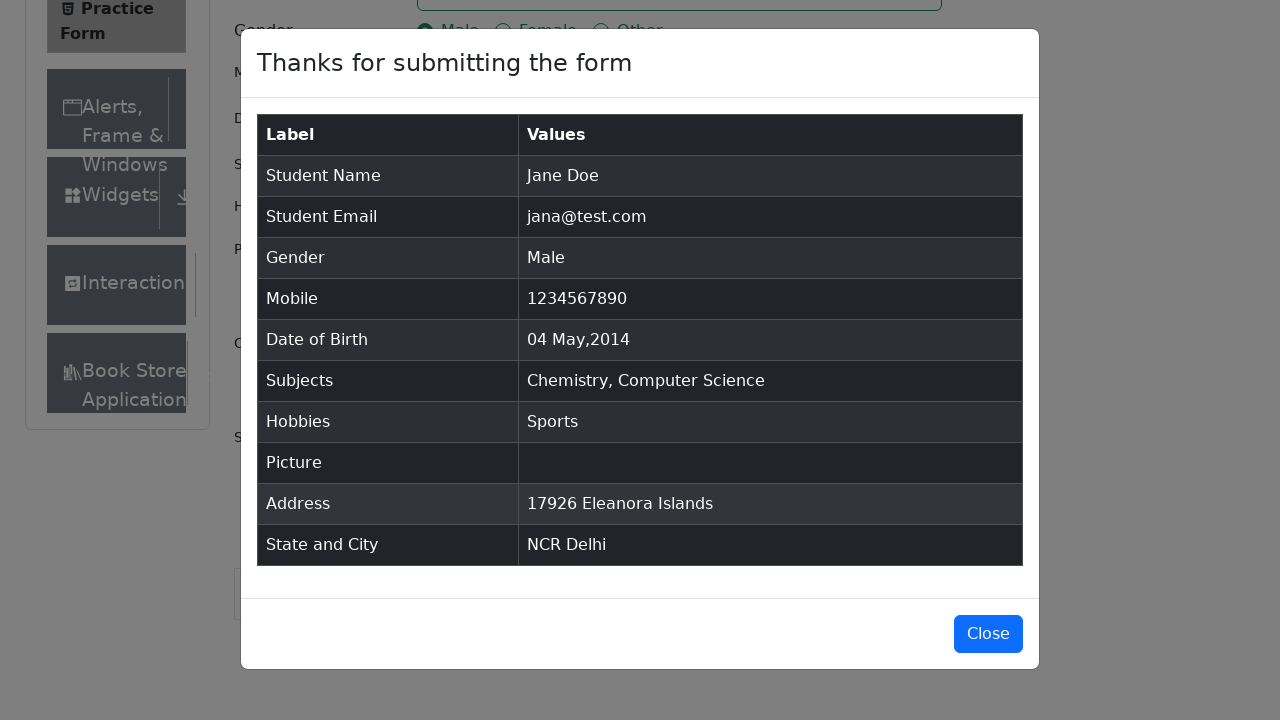

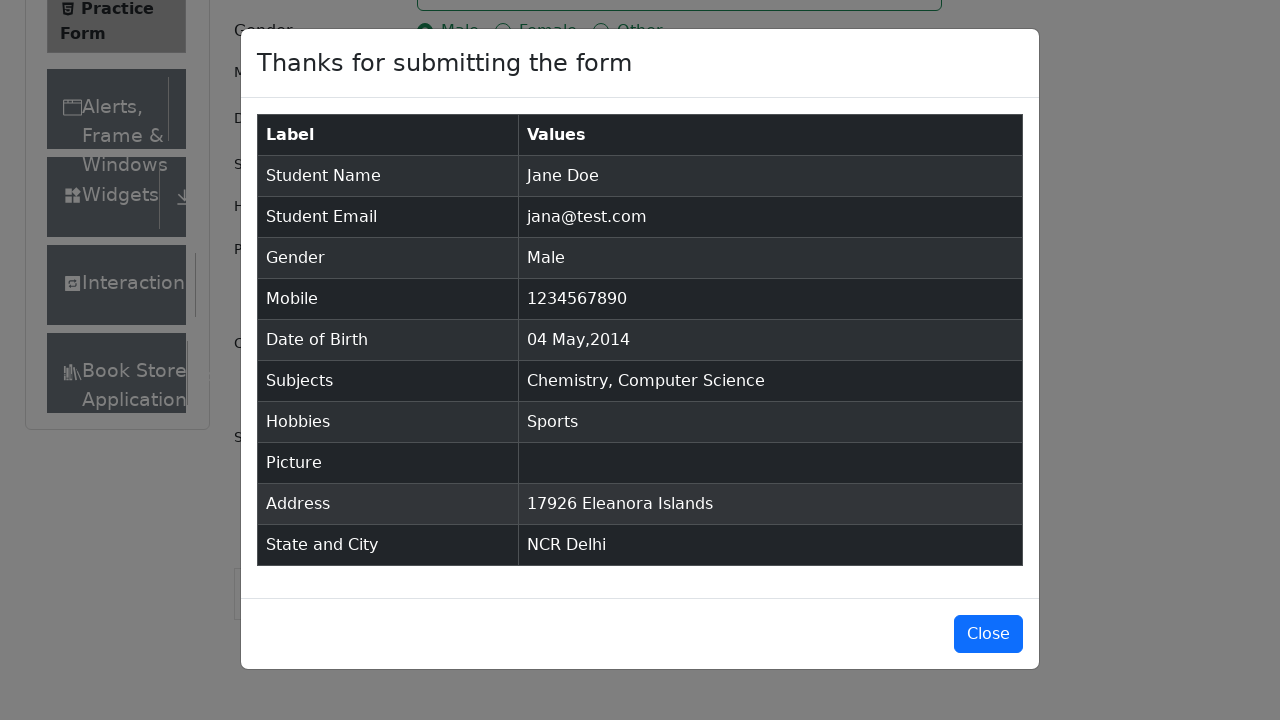